Tests JavaScript alert handling by triggering simple alerts, confirmation dialogs, and prompt dialogs, then interacting with them

Starting URL: https://selenium08.blogspot.com/2019/07/alert-test.html

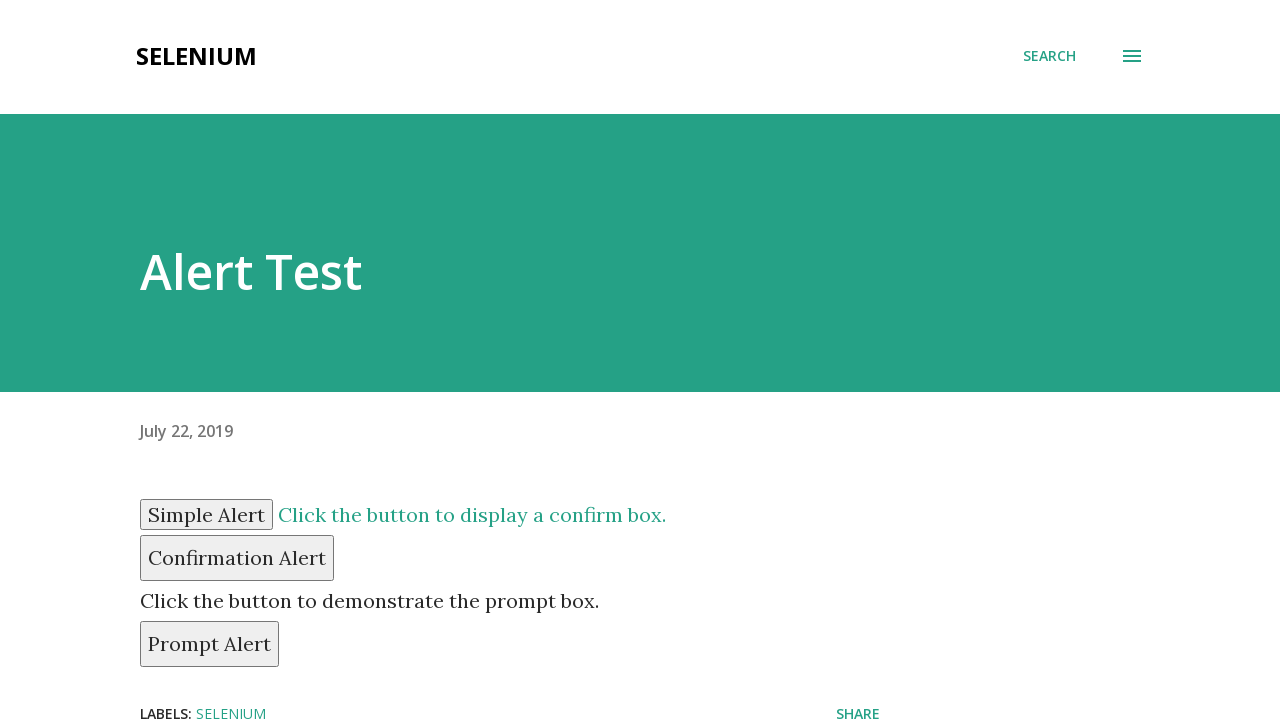

Clicked button to trigger simple alert at (206, 514) on #simple
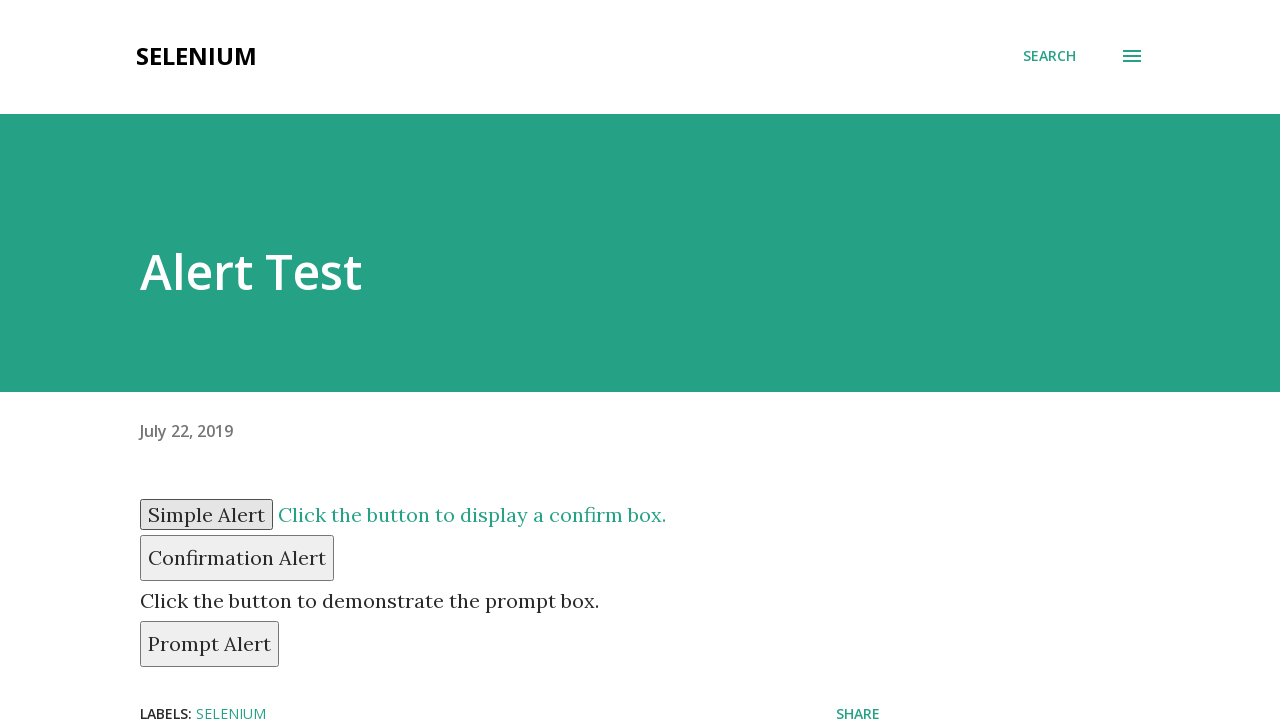

Waited 1000ms for alert to appear
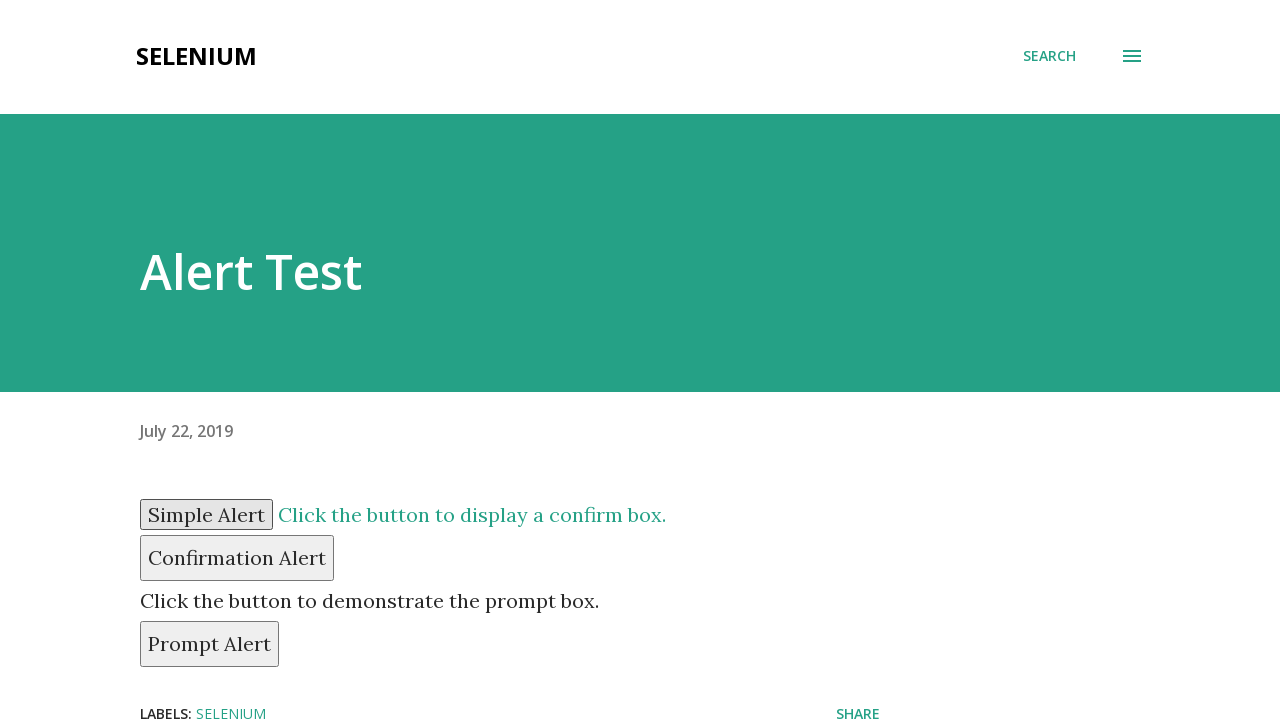

Set up dialog handler to accept simple alert
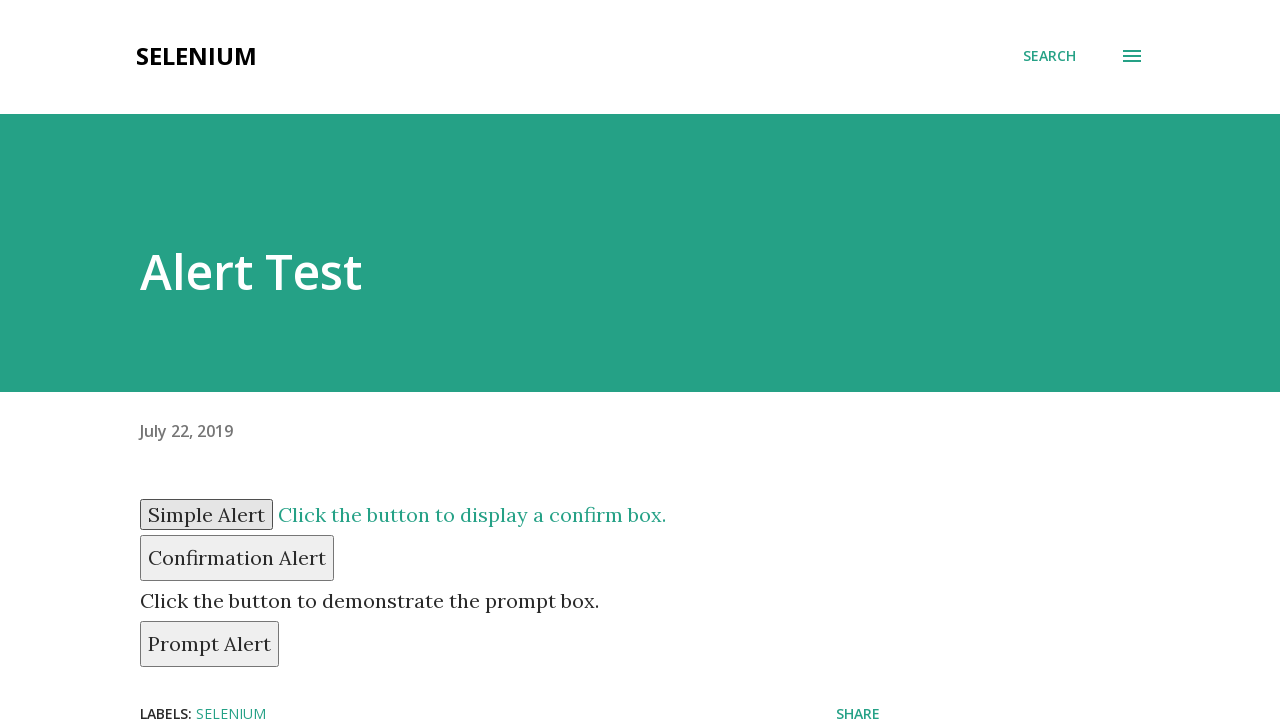

Waited 2000ms after accepting simple alert
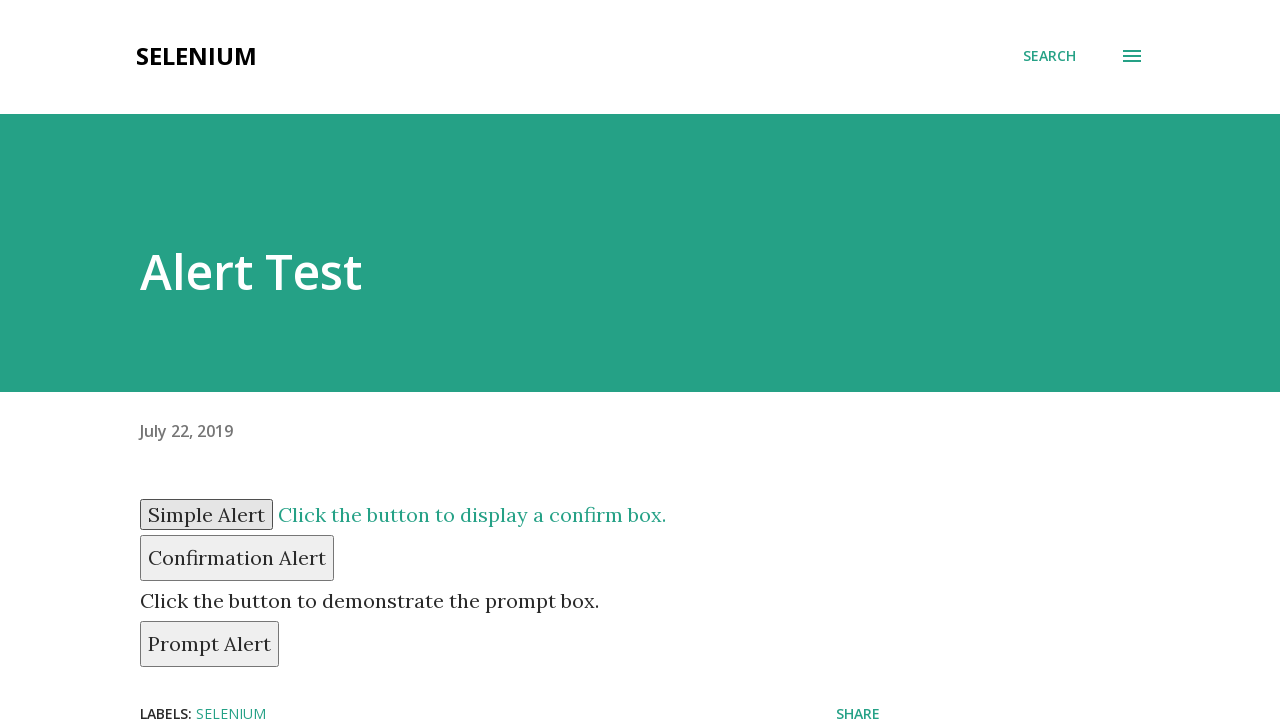

Clicked button to trigger confirmation dialog at (237, 558) on #confirm
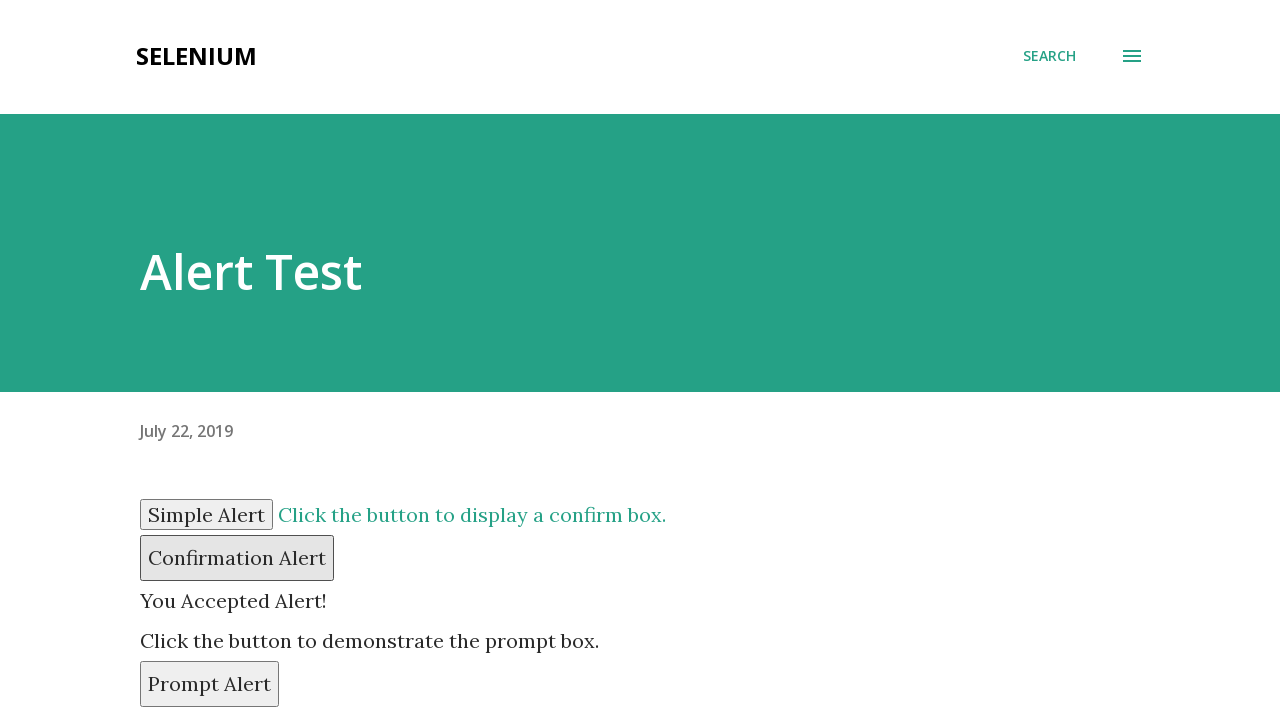

Waited 1000ms for confirmation dialog to appear
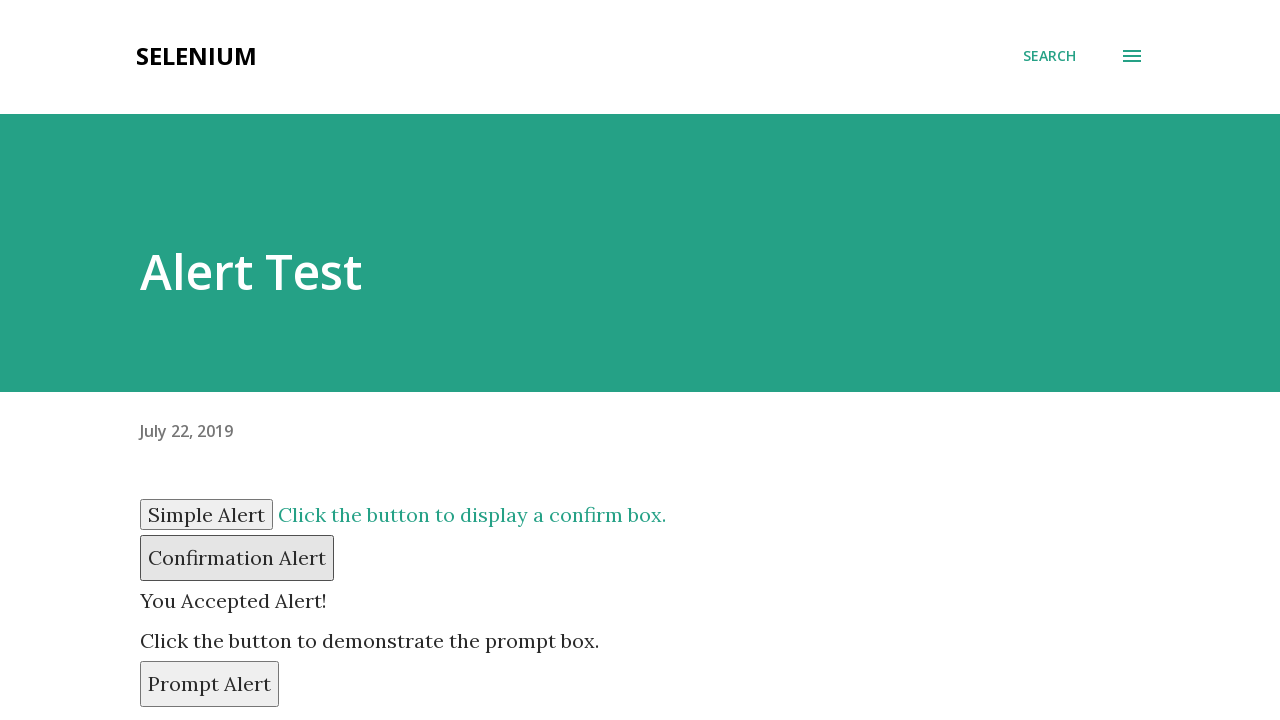

Set up dialog handler to dismiss confirmation dialog
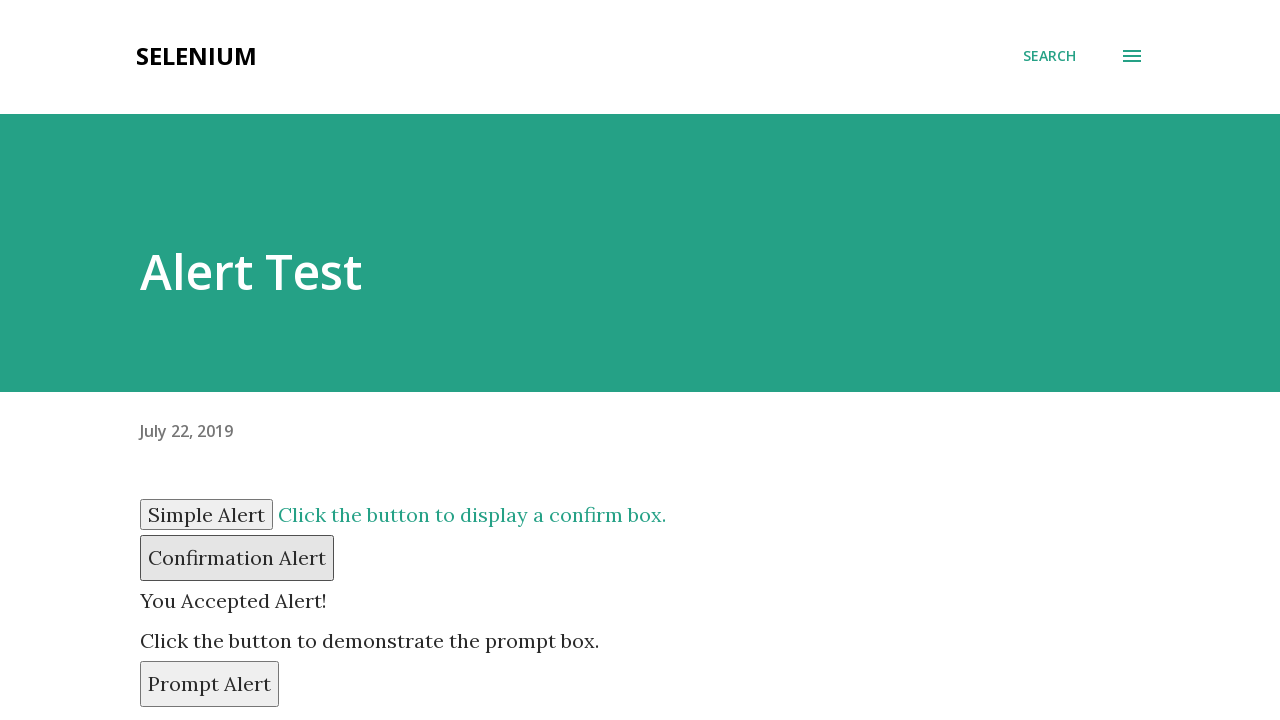

Waited 2000ms after dismissing confirmation dialog
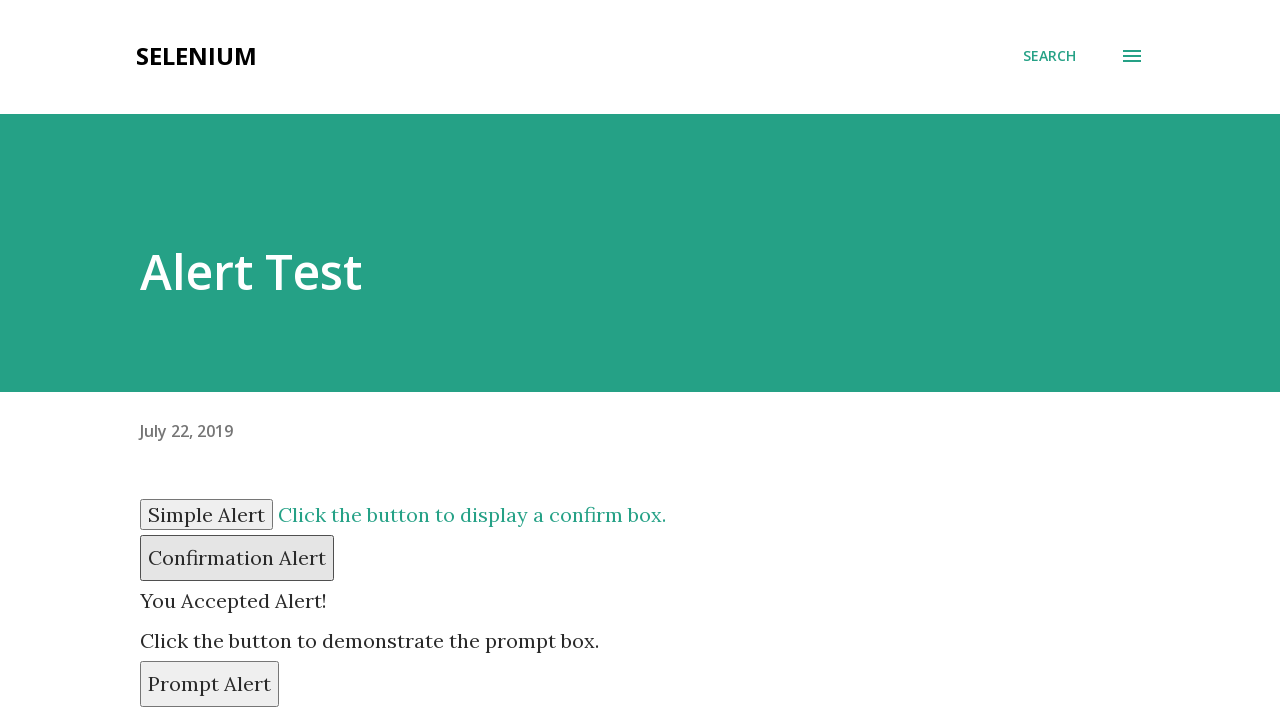

Clicked button to trigger prompt dialog at (210, 684) on #prompt
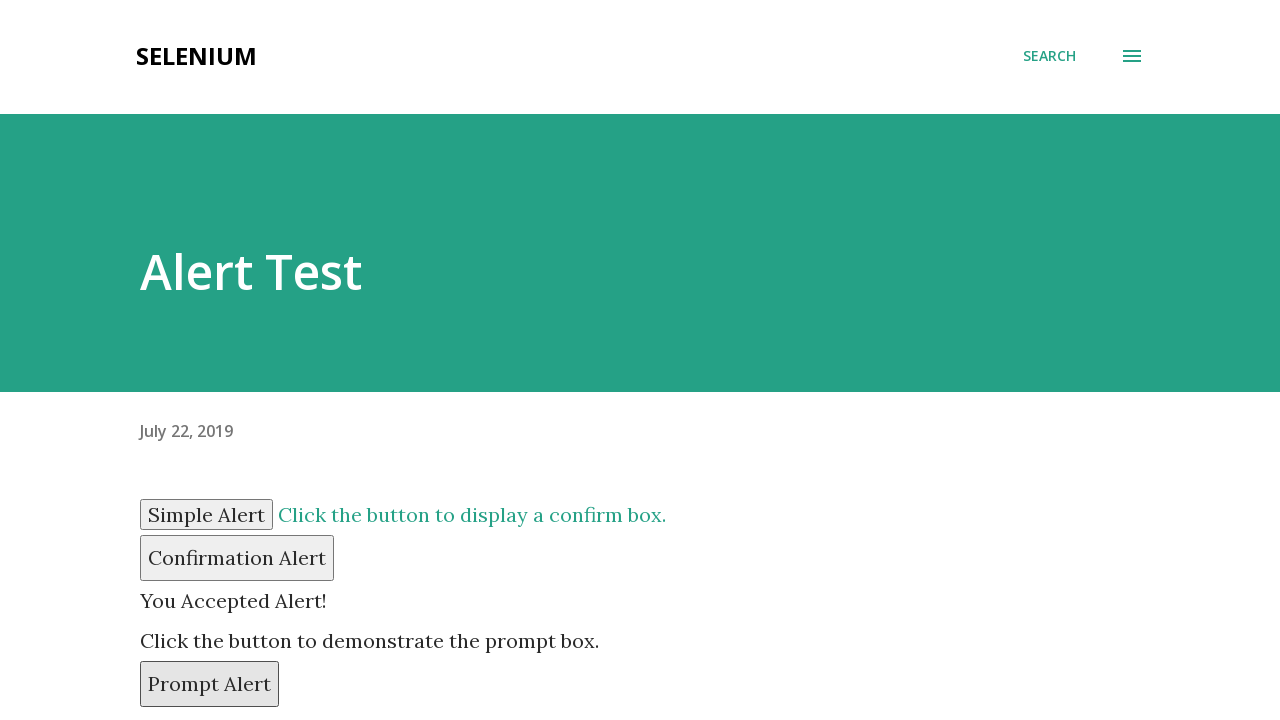

Waited 1000ms for prompt dialog to appear
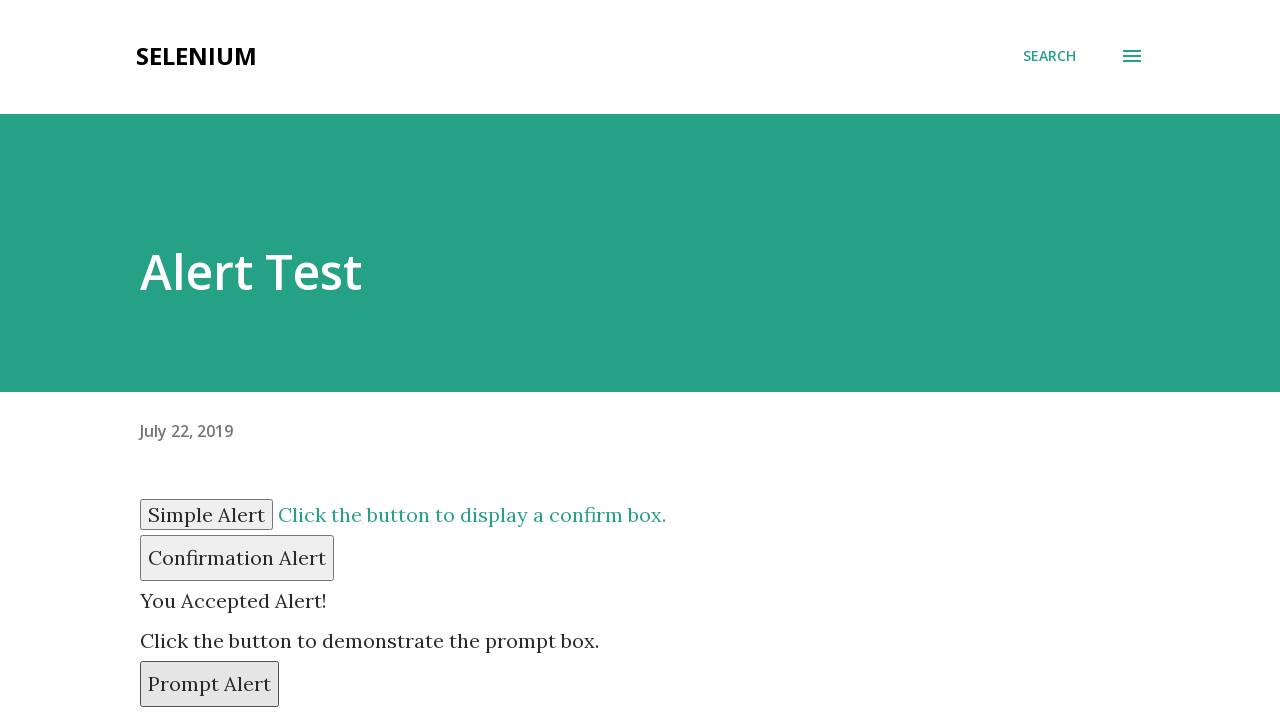

Set up dialog handler to accept prompt with text 'Said'
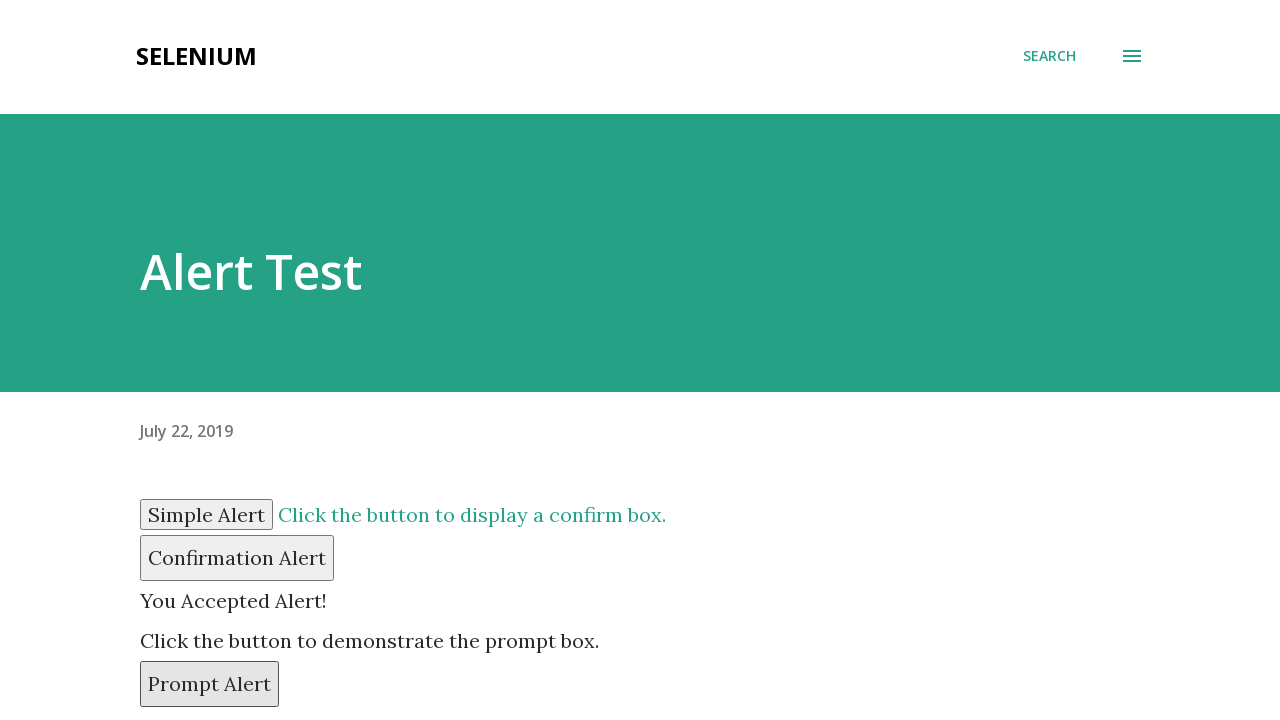

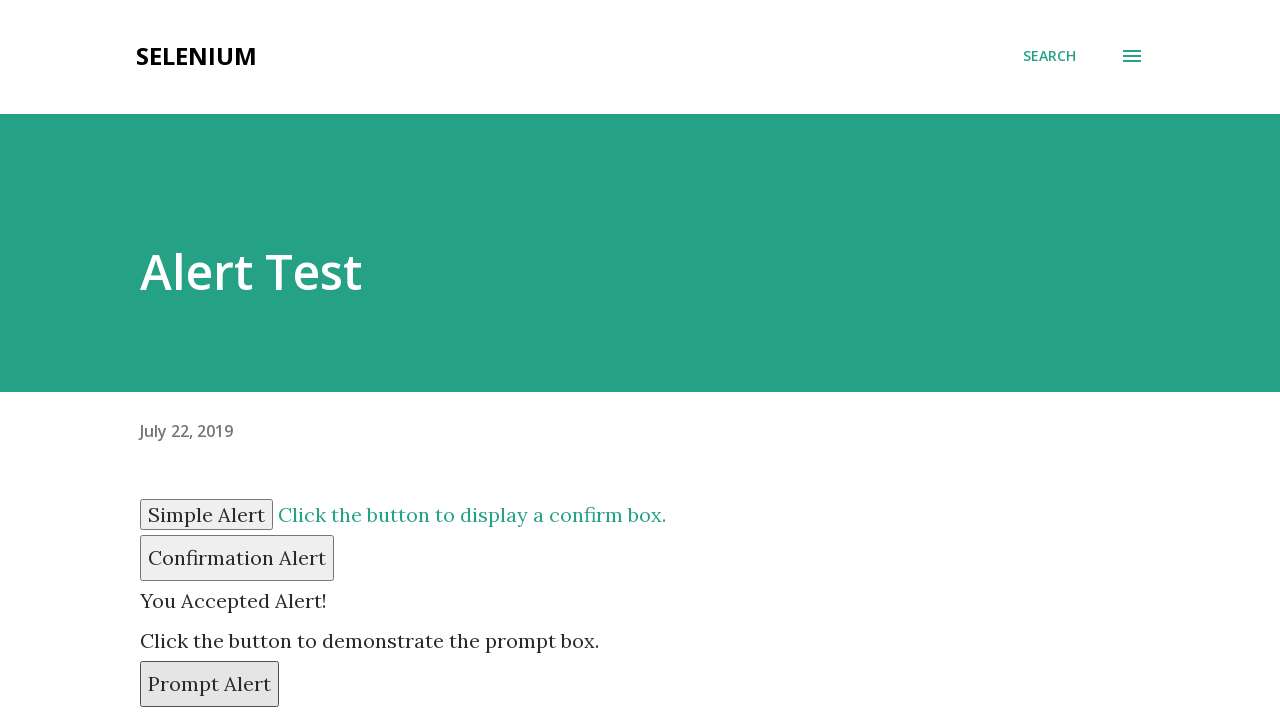